Tests scrolling an element into view that is initially outside the viewport

Starting URL: http://webengine-test.azurewebsites.net/

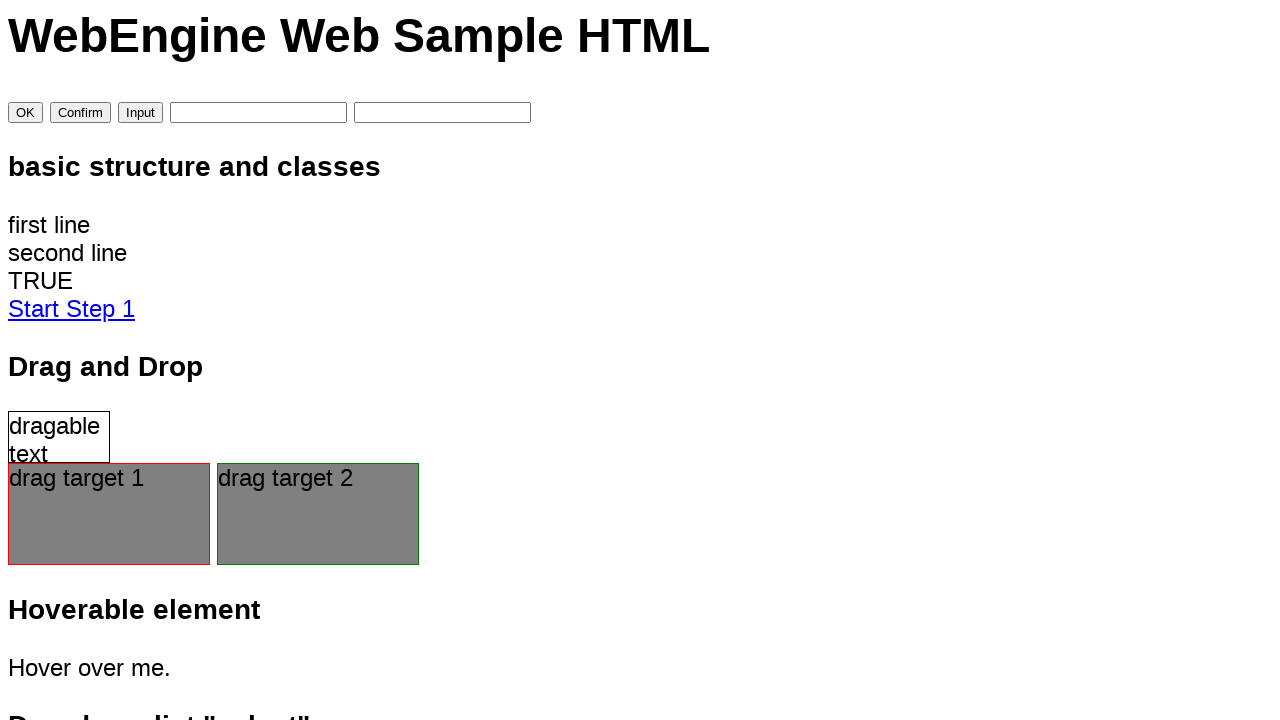

Located element with custom attribute 'scroll_intoview'
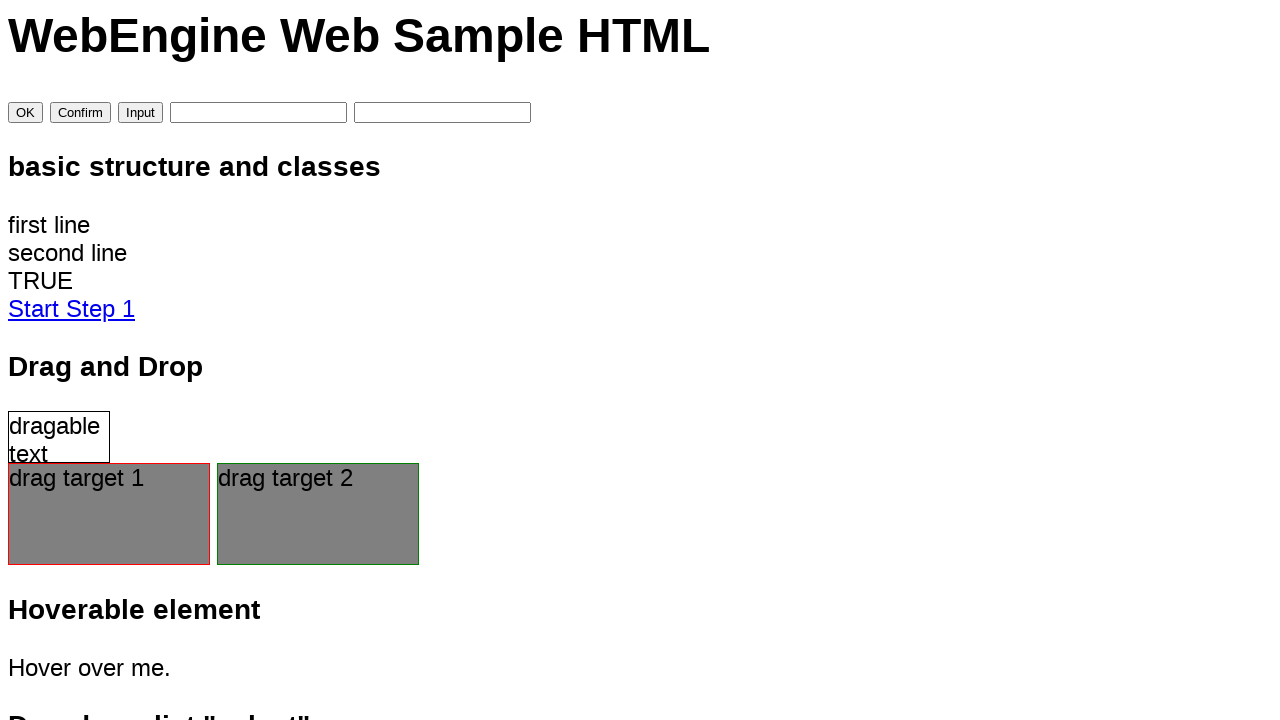

Verified that the target element exists on the page
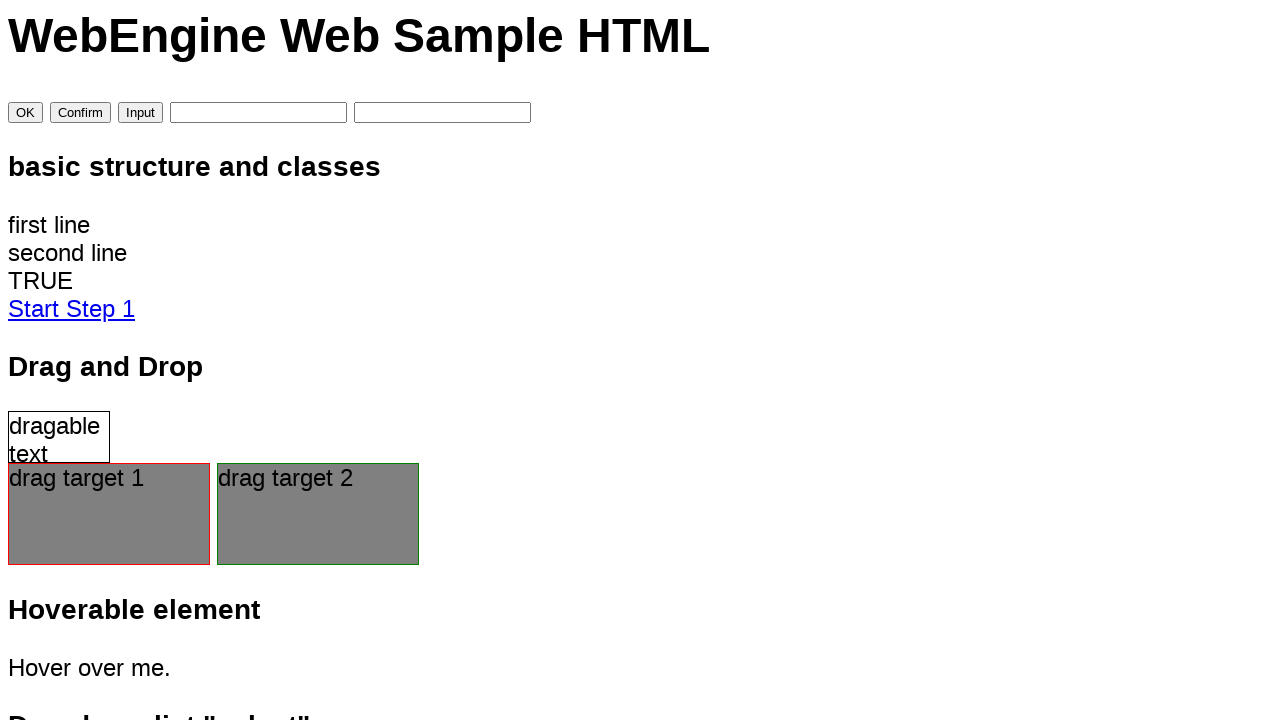

Scrolled element into view using scroll_into_view_if_needed()
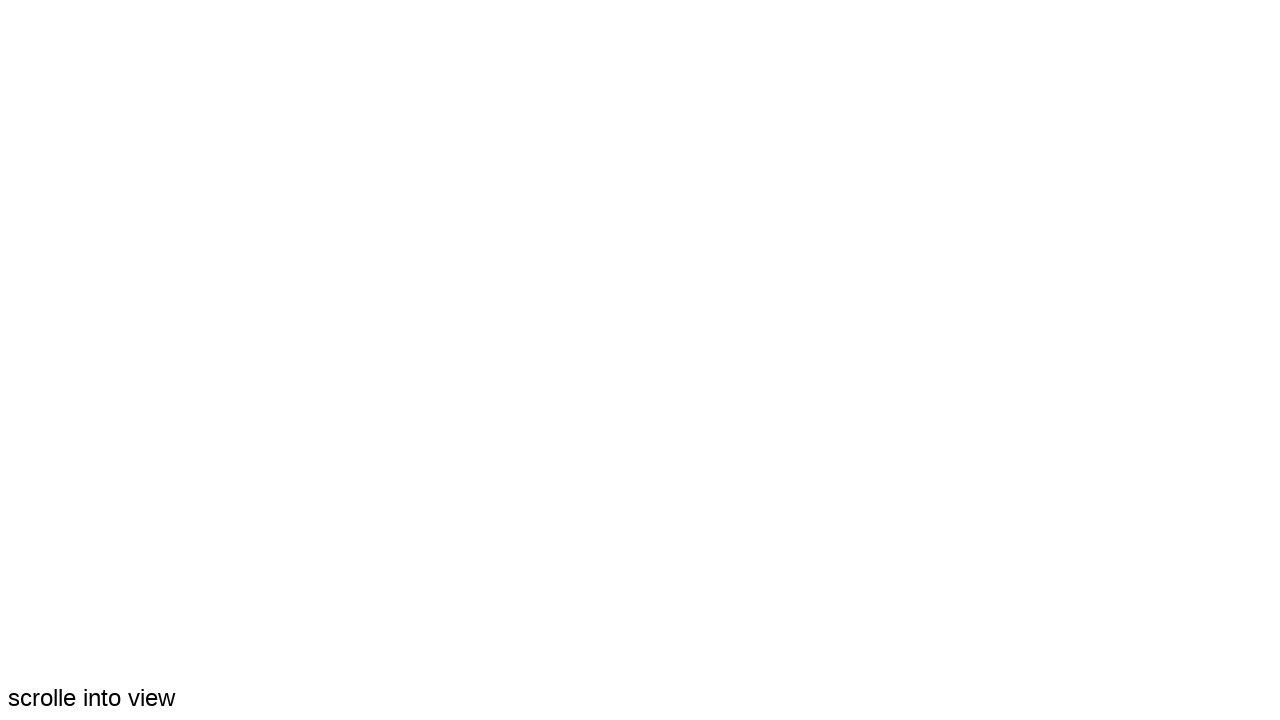

Verified that the element is now visible in the viewport
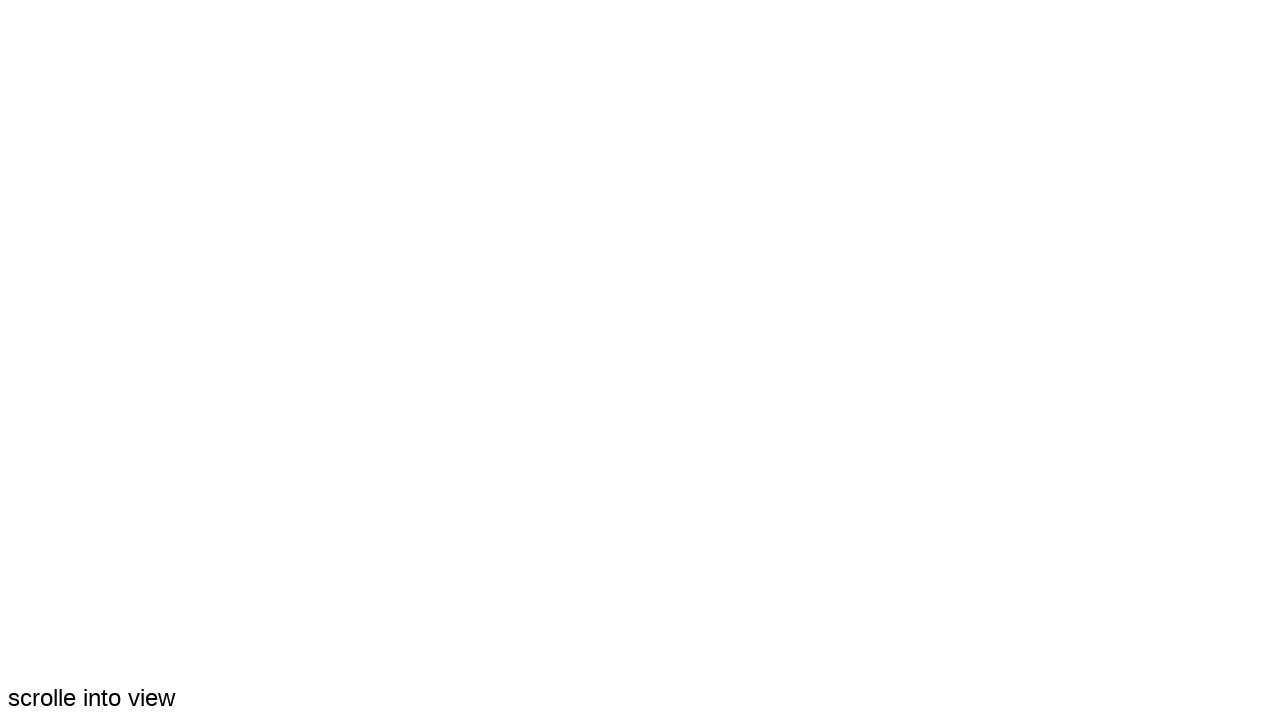

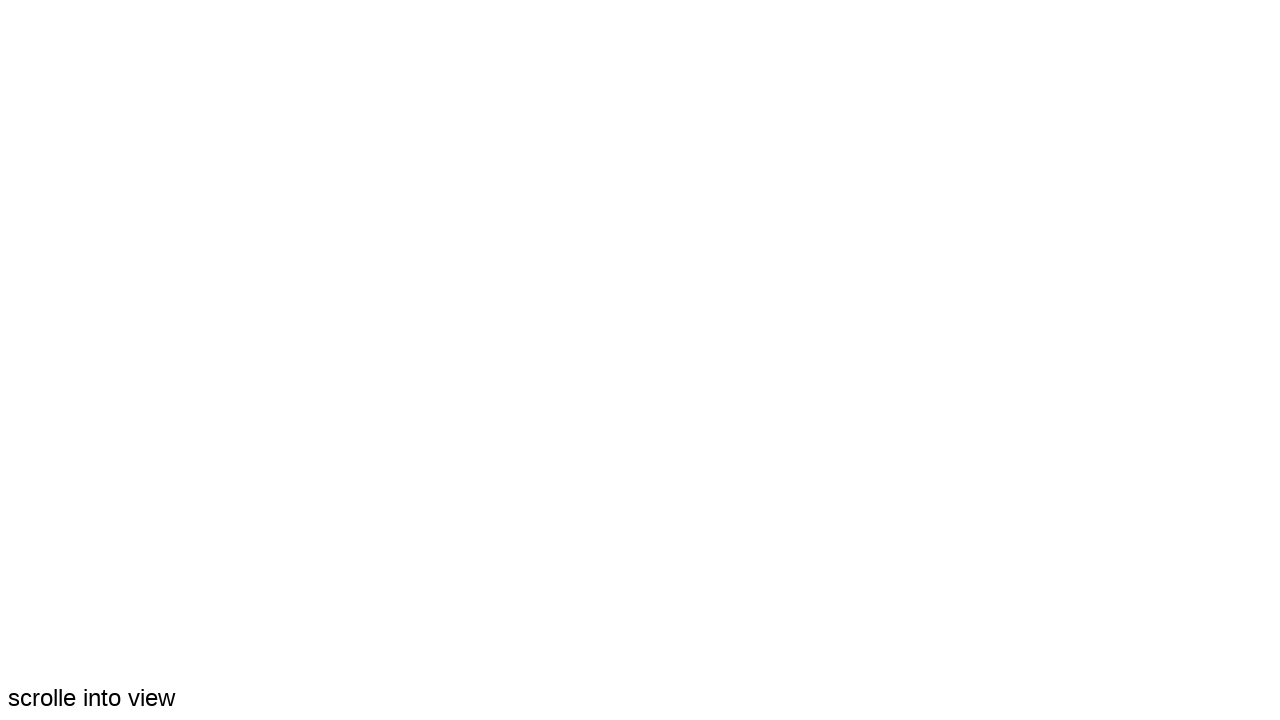